Tests dropdown selection functionality by clicking on origin station dropdown, selecting Bangalore (BLR), then selecting Chennai (MAA) as destination using parent-child XPath locators.

Starting URL: https://rahulshettyacademy.com/dropdownsPractise/

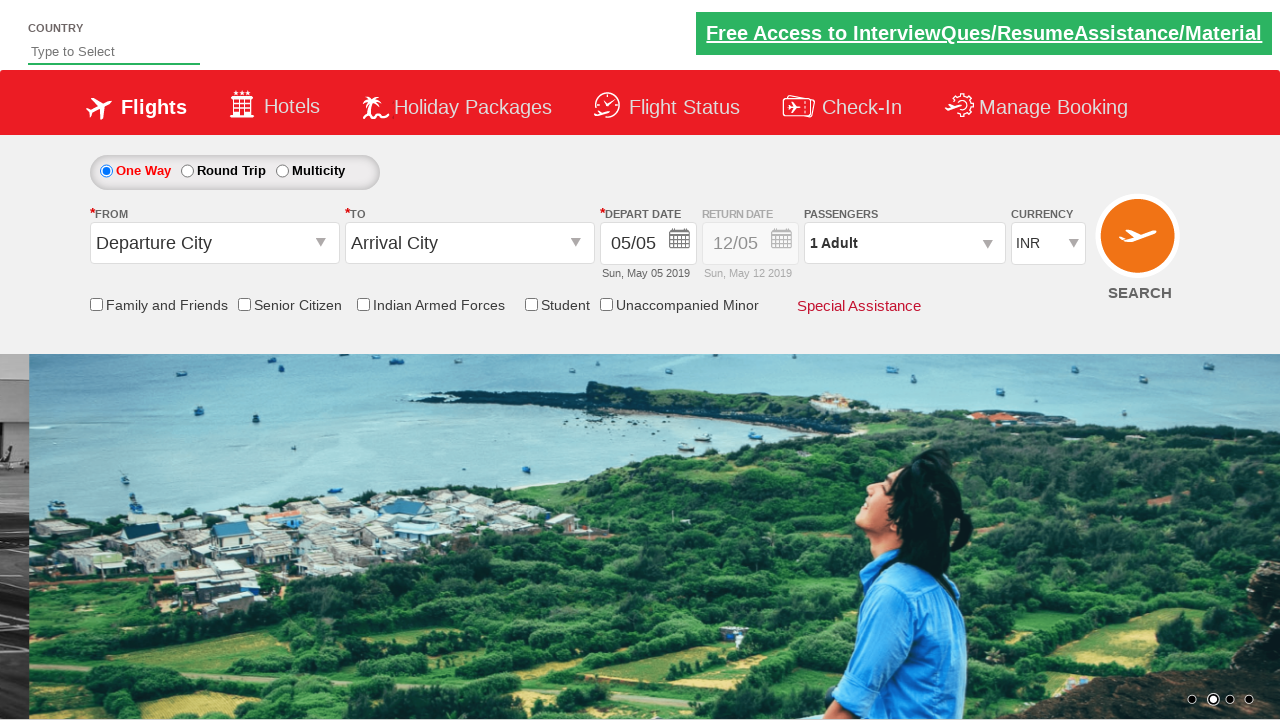

Clicked on origin station dropdown to open it at (323, 244) on #ctl00_mainContent_ddl_originStation1_CTXTaction
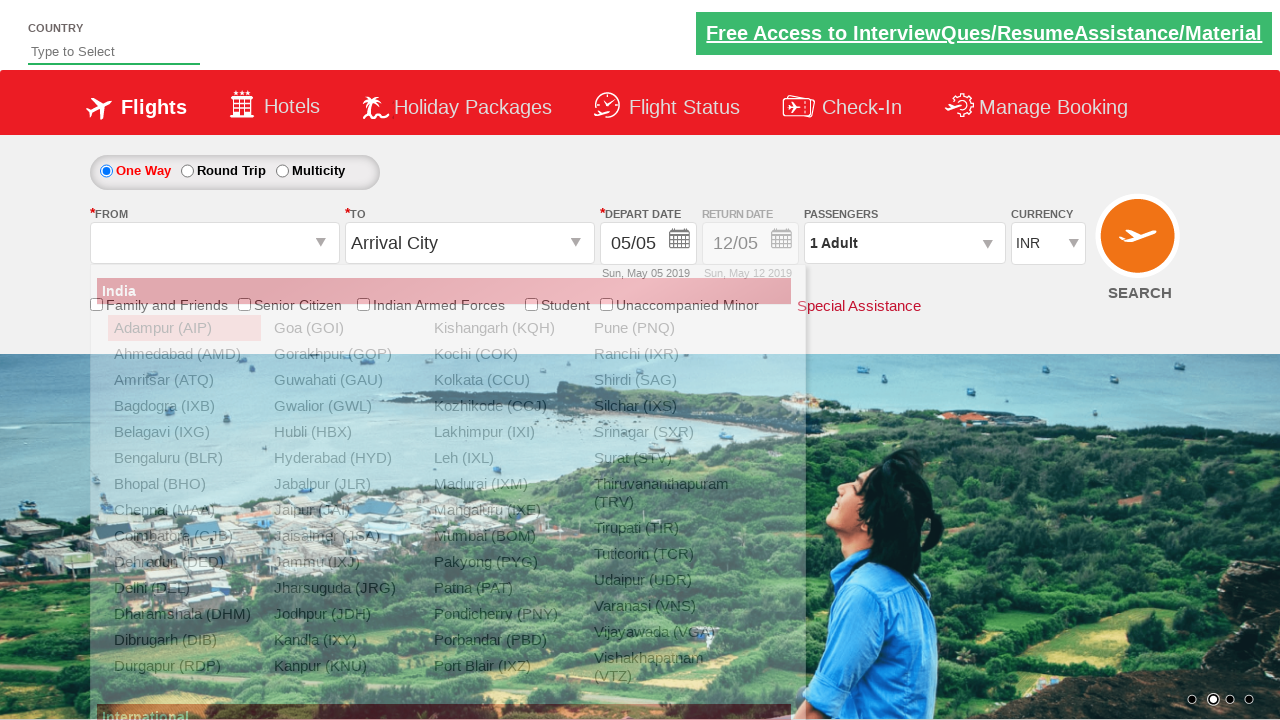

Selected Bangalore (BLR) as origin station at (184, 458) on xpath=//a[@value='BLR']
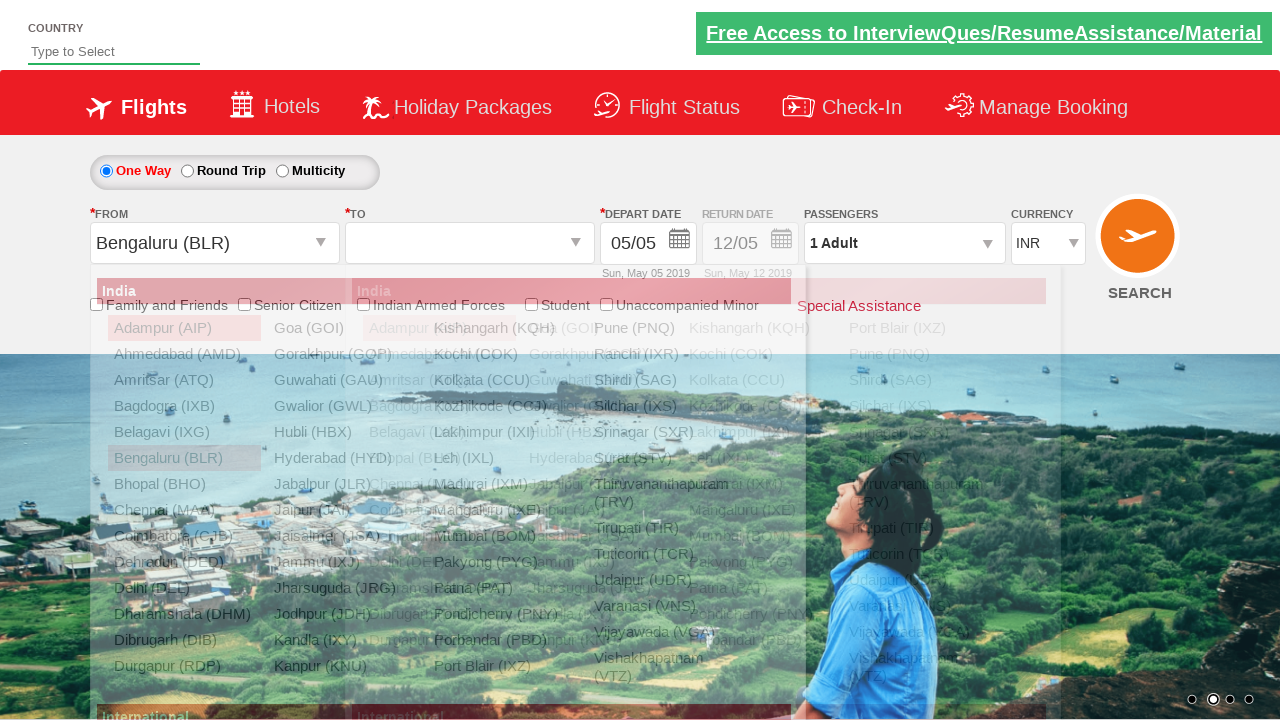

Waited for dropdown interaction to complete
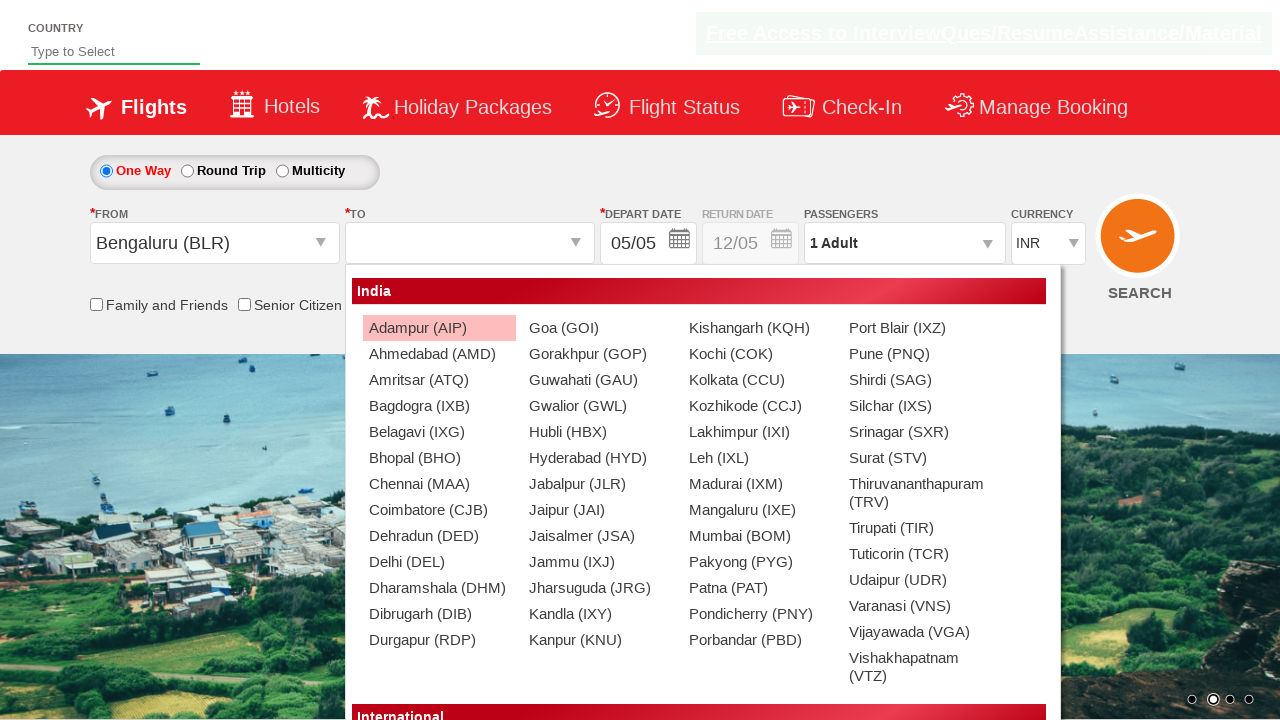

Selected Chennai (MAA) as destination station using parent-child locator at (439, 484) on xpath=//div[@id='glsctl00_mainContent_ddl_destinationStation1_CTNR']//a[@value='
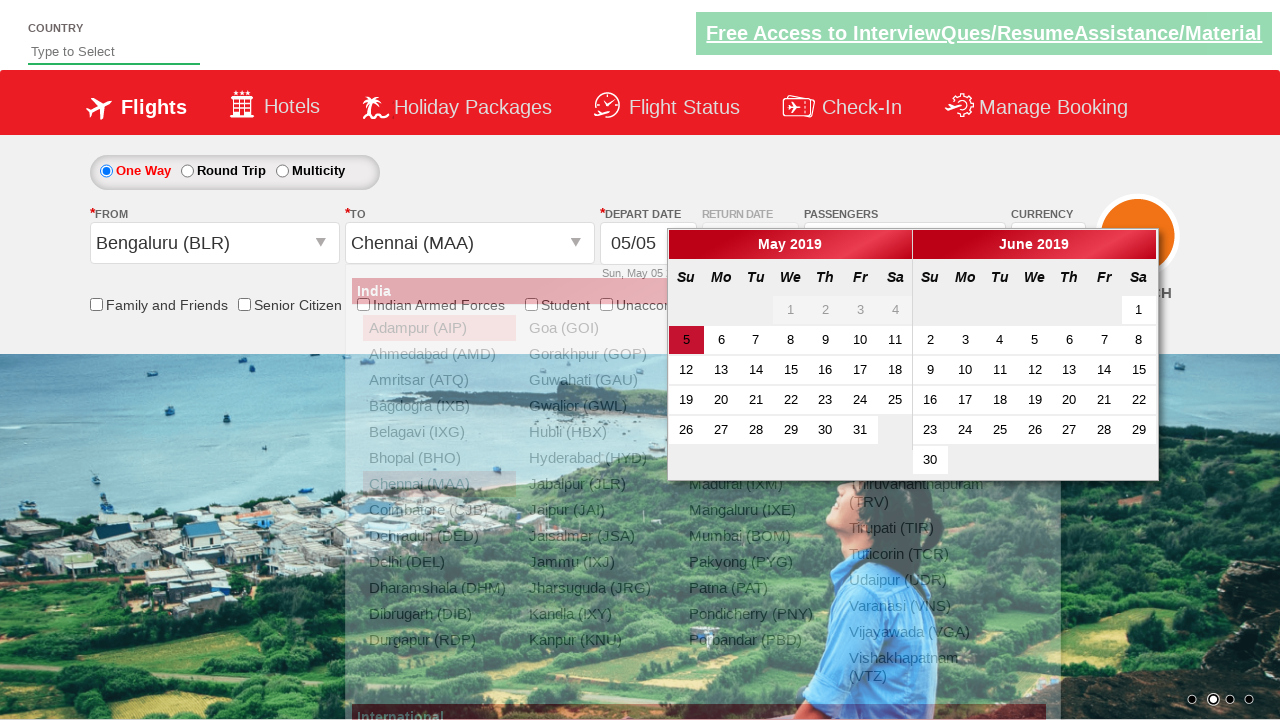

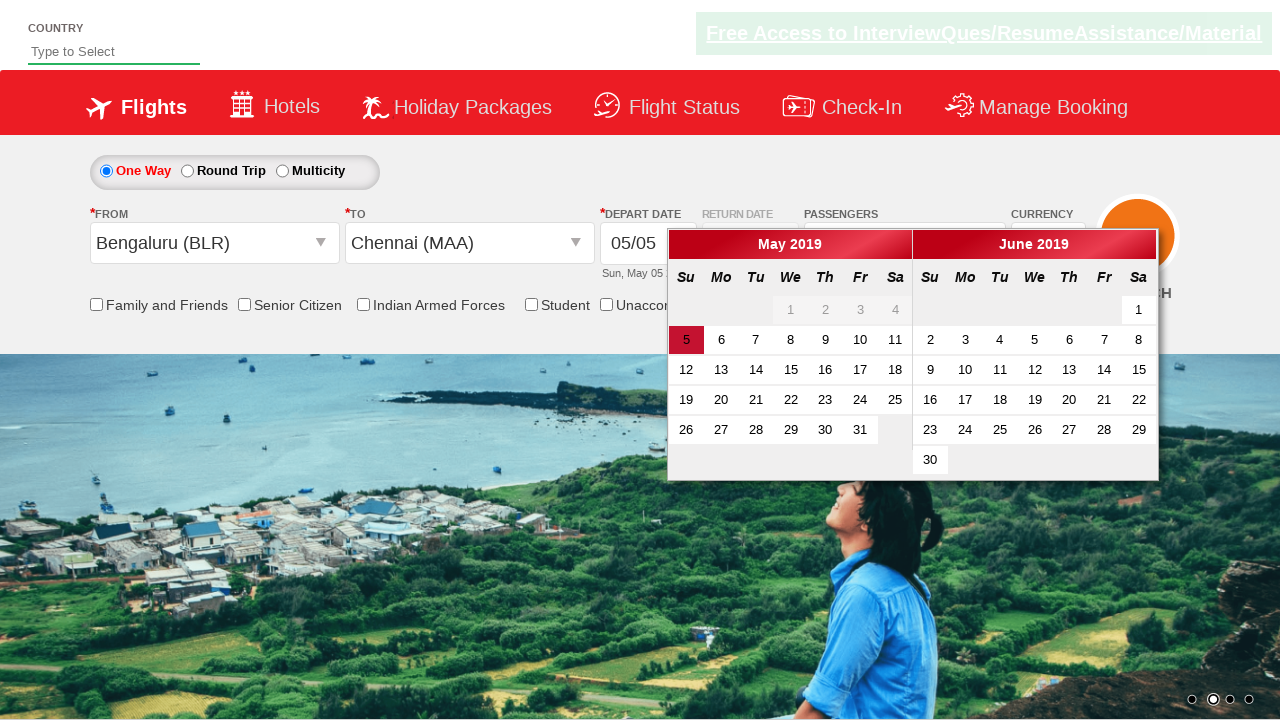